Tests GitHub search functionality by clicking the search input, entering a search term, and verifying that search results contain the search phrase

Starting URL: https://github.com/

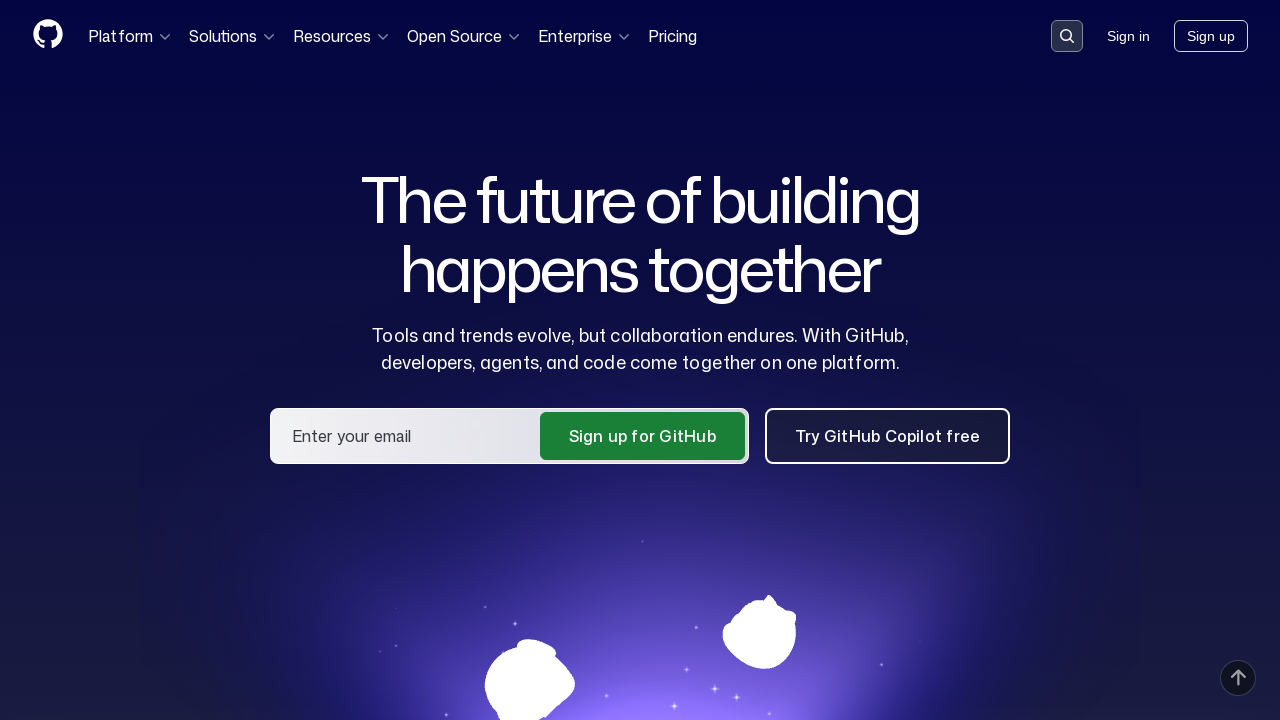

Clicked search input to activate it at (1067, 36) on .search-input
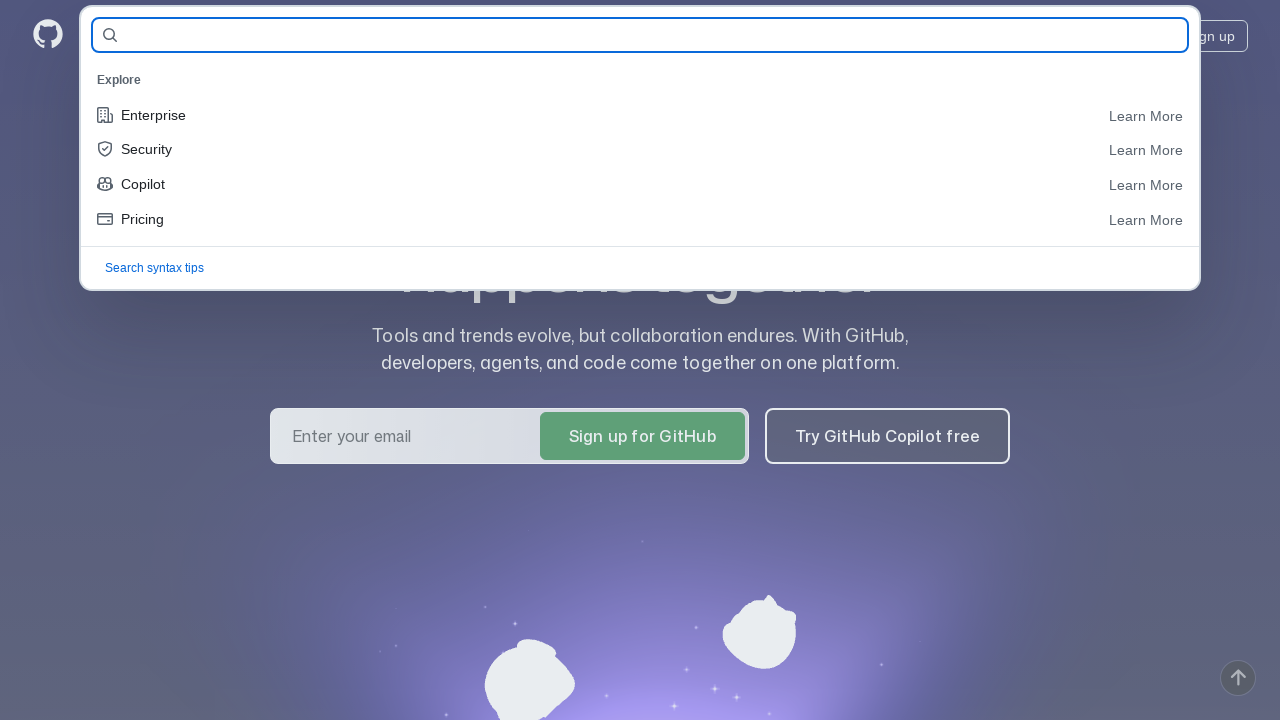

Filled search field with 'selenium' on #query-builder-test
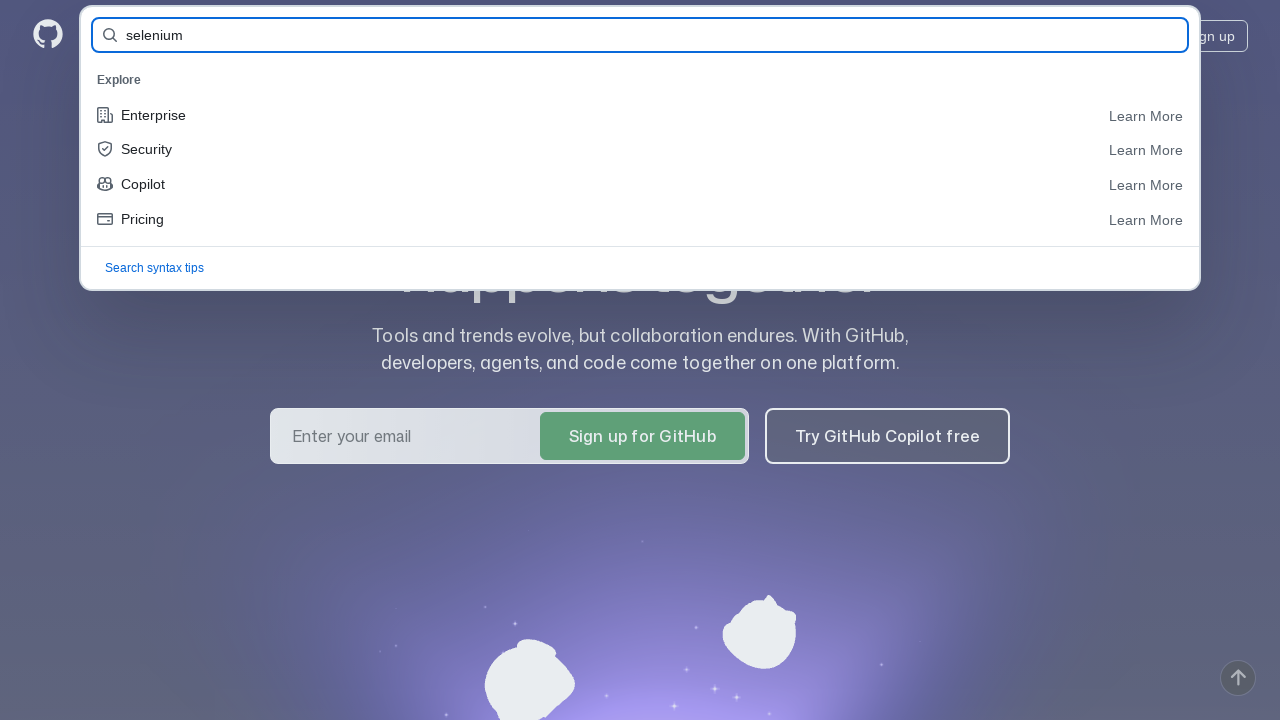

Pressed Enter to submit search on #query-builder-test
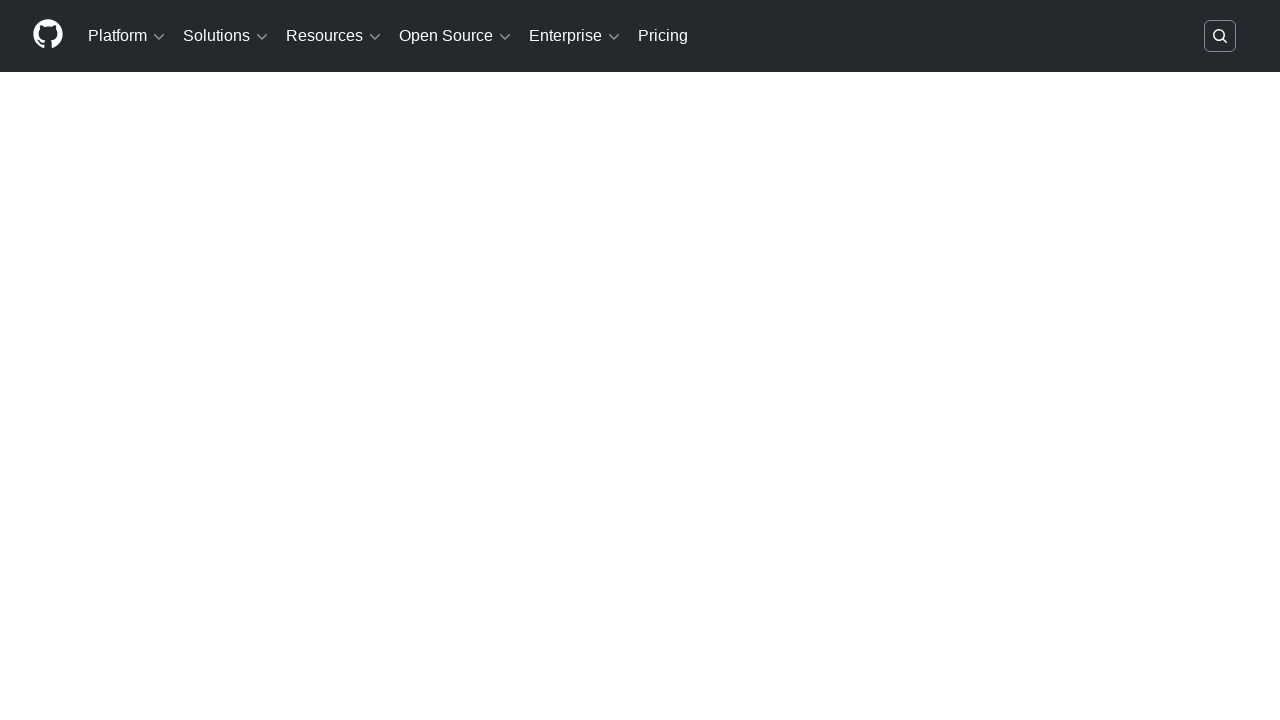

Search results loaded successfully
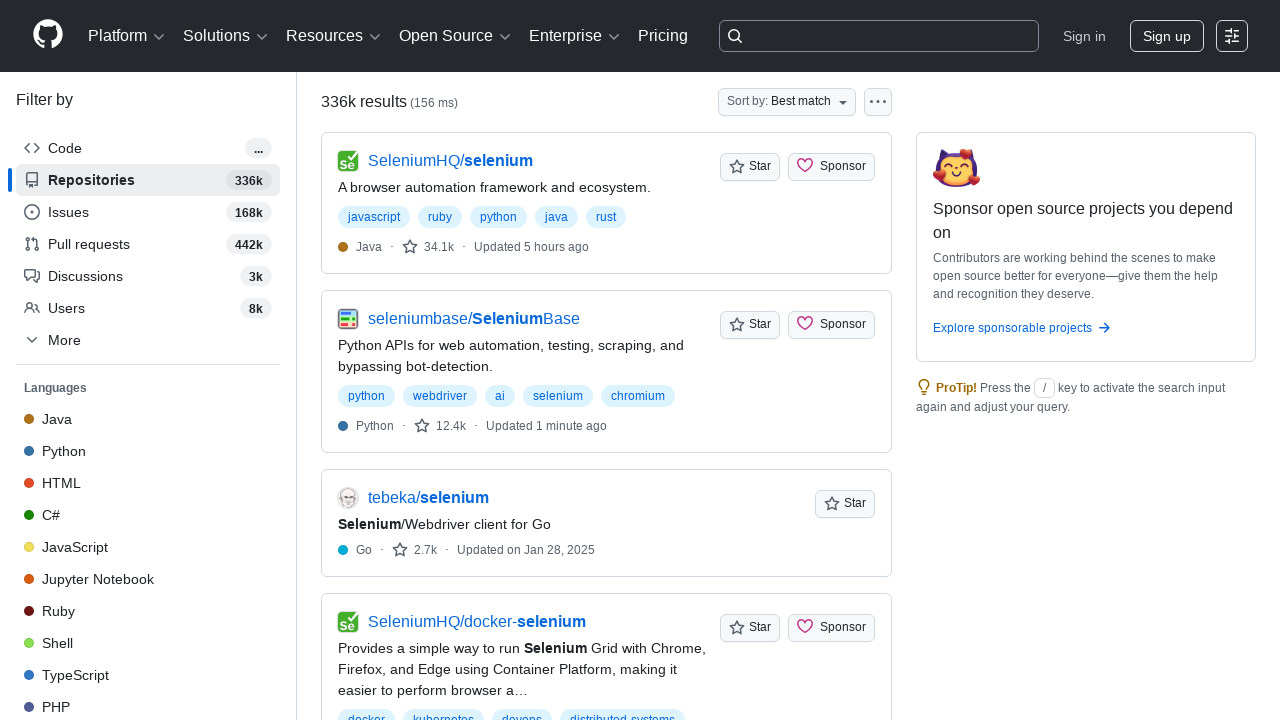

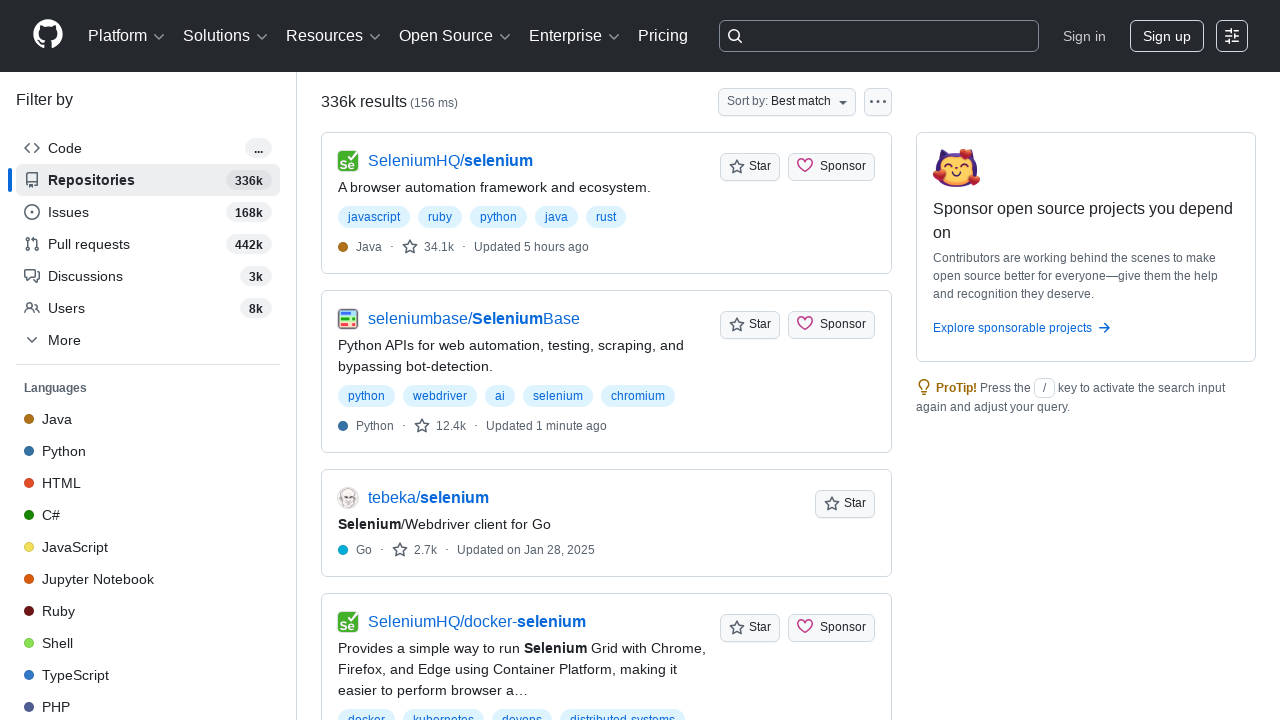